Navigates to the Rahul Shetty Academy Automation Practice page and waits for it to load. The script sets up the browser but has no further actions (the login code is commented out).

Starting URL: https://rahulshettyacademy.com/AutomationPractice/

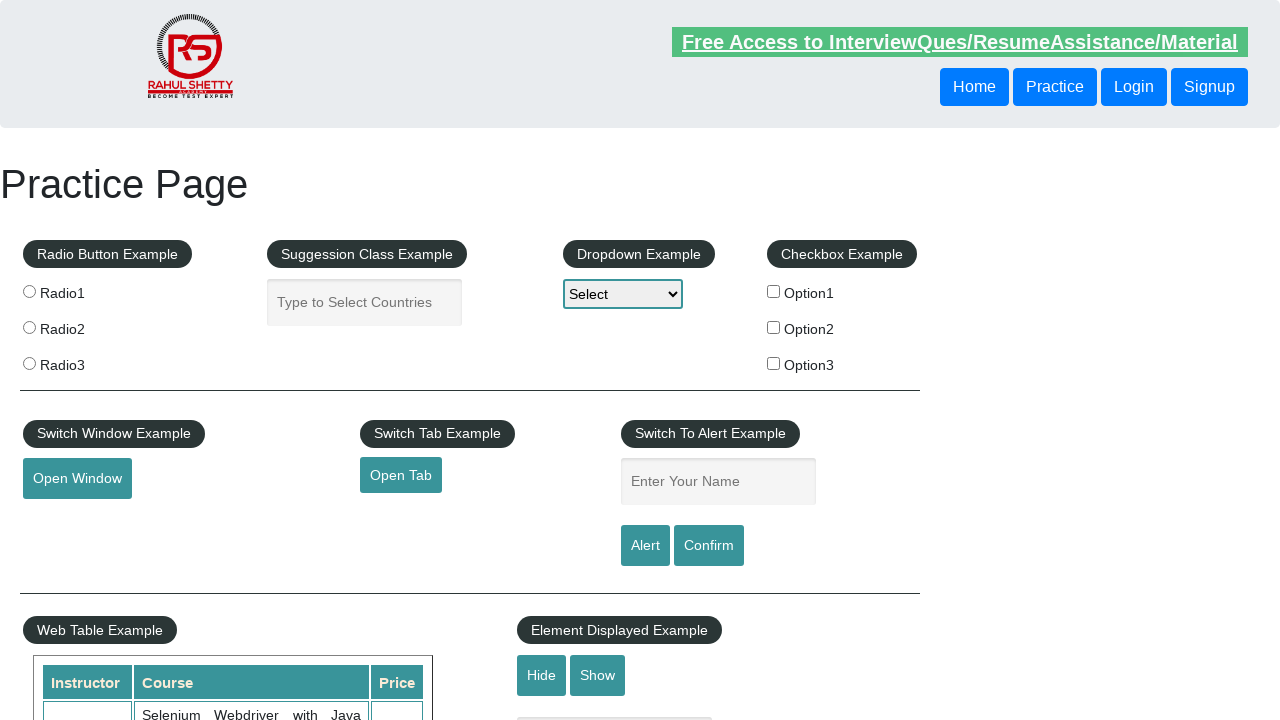

Page DOM content loaded on Rahul Shetty Academy Automation Practice page
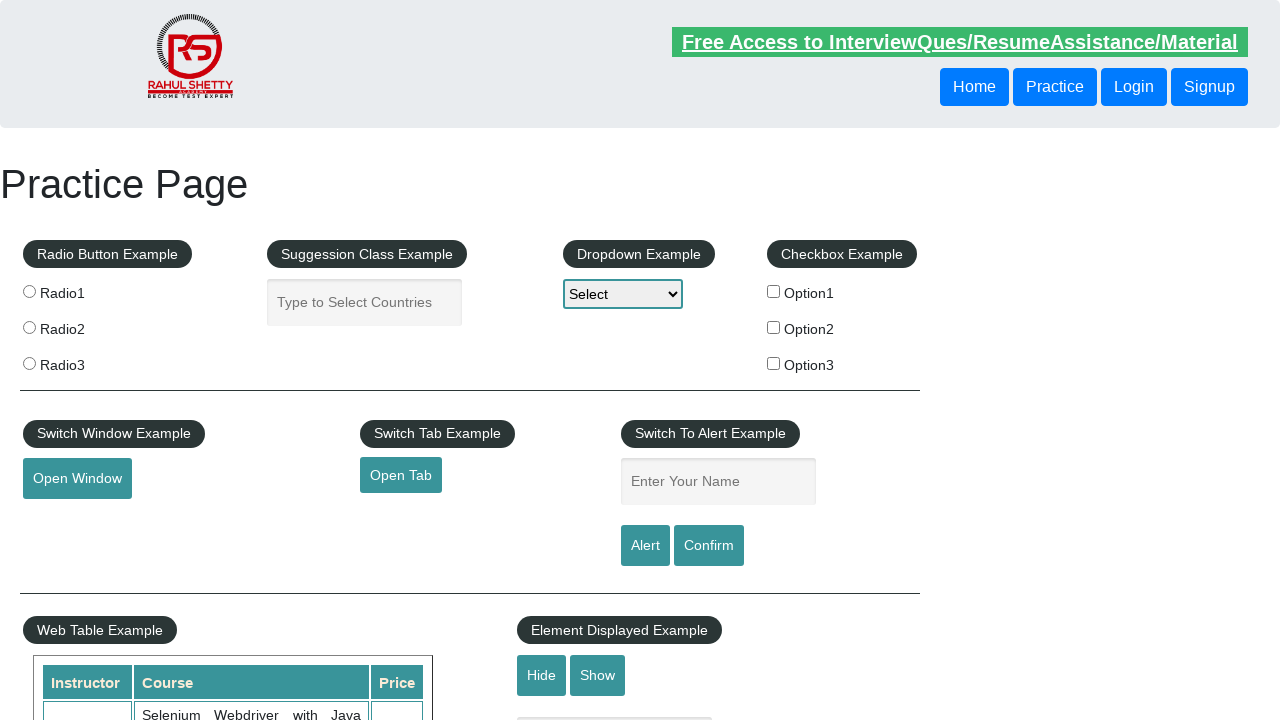

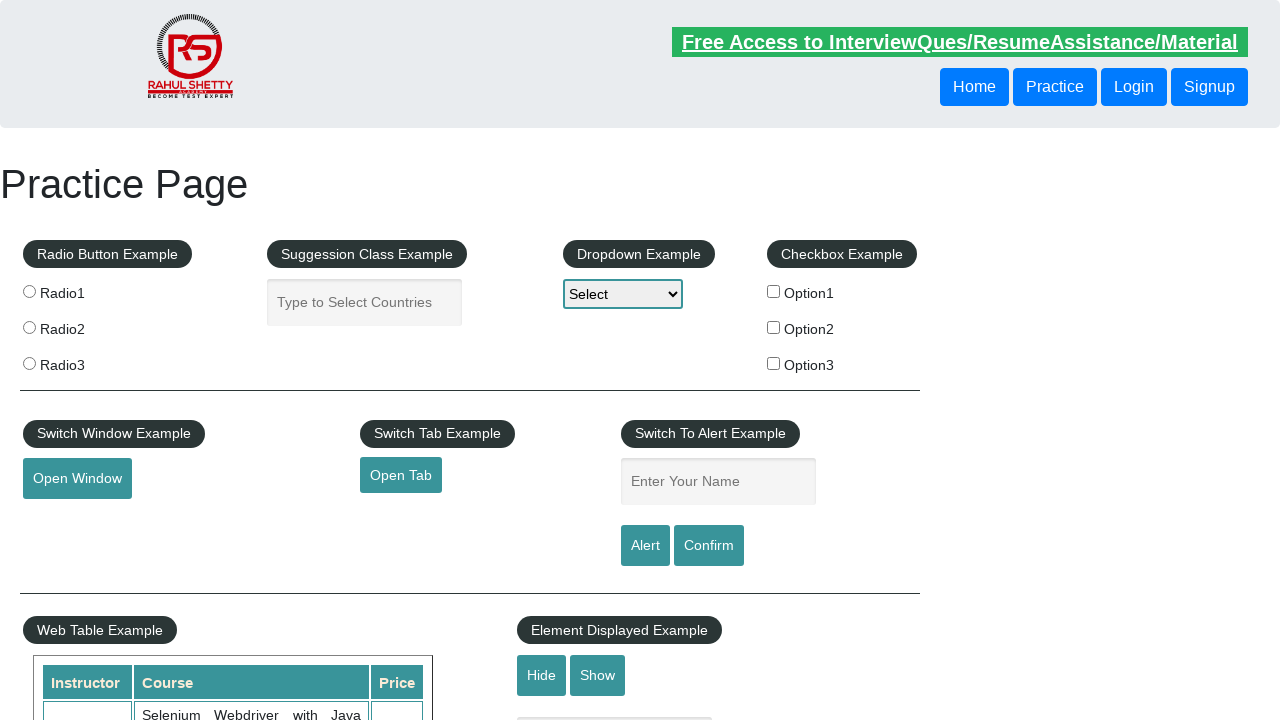